Tests finding a link by partial text (calculated mathematical value), clicking it, then filling out a form with personal information (first name, last name, country, city) and submitting it.

Starting URL: http://suninjuly.github.io/find_link_text

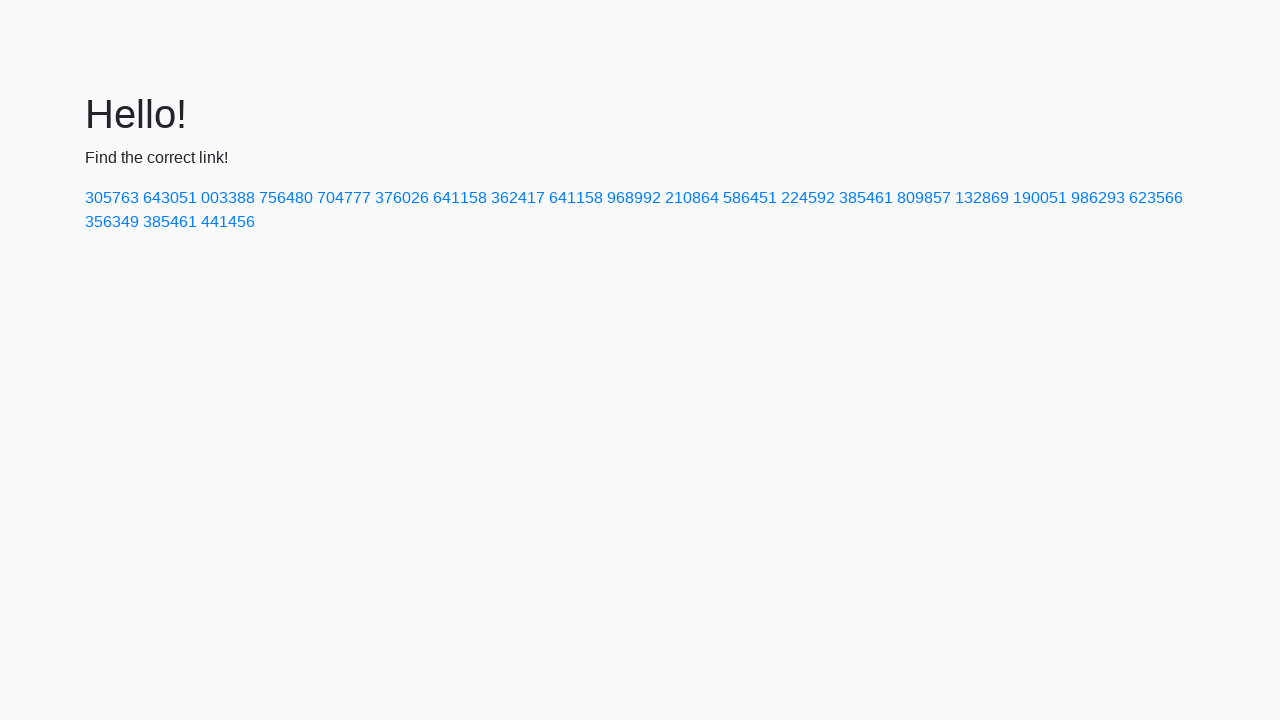

Clicked link with calculated text '224592' at (808, 198) on a:text-matches('224592')
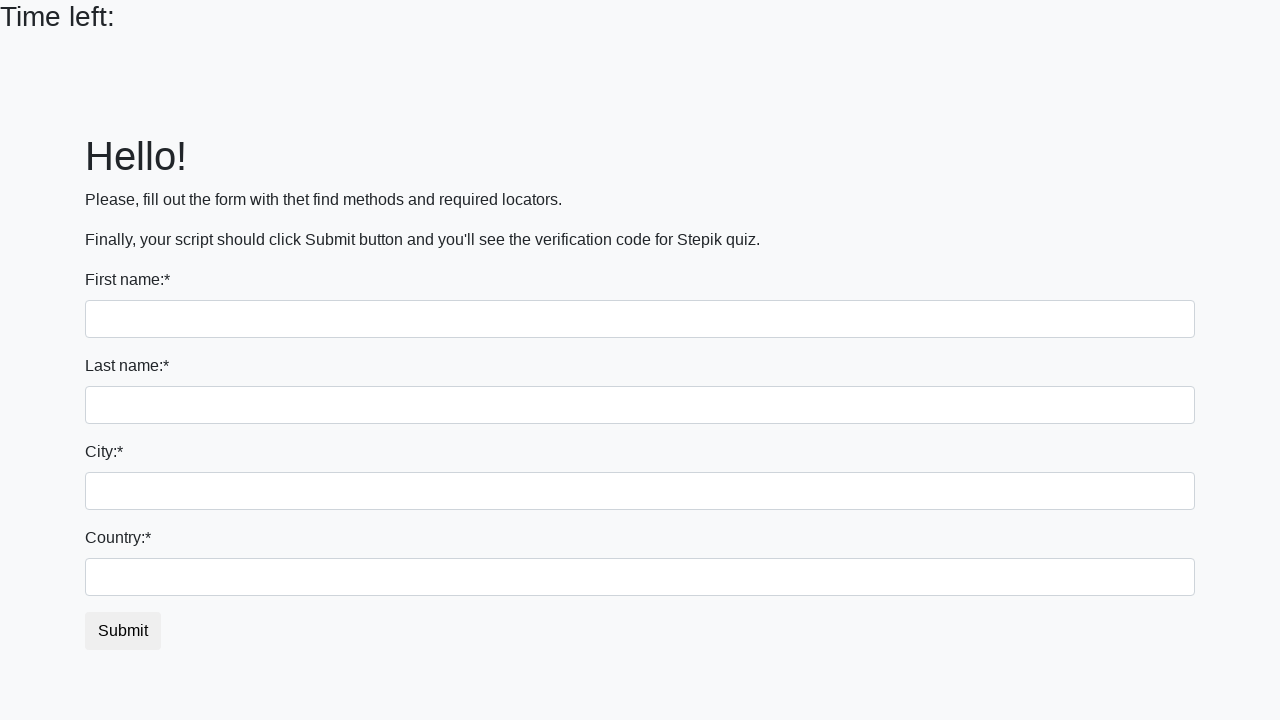

Filled first name field with 'Ivan' on input[name='first_name']
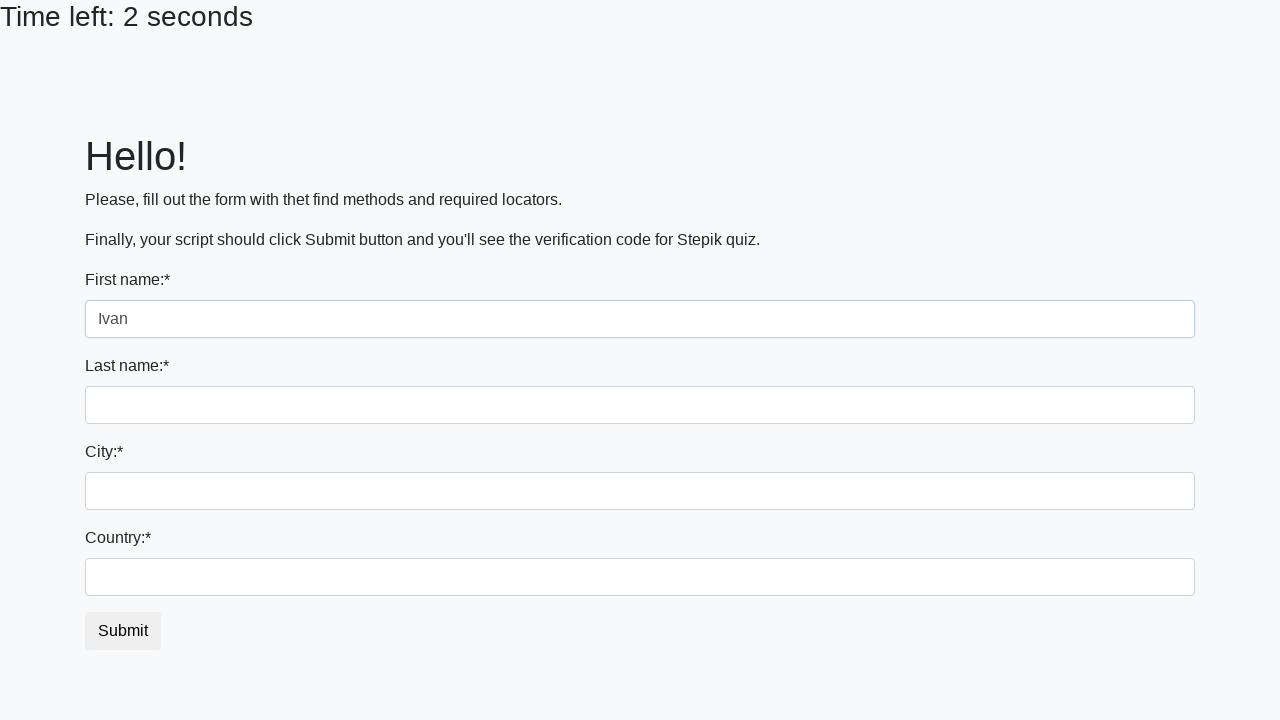

Filled last name field with 'Petrov' on input[name='last_name']
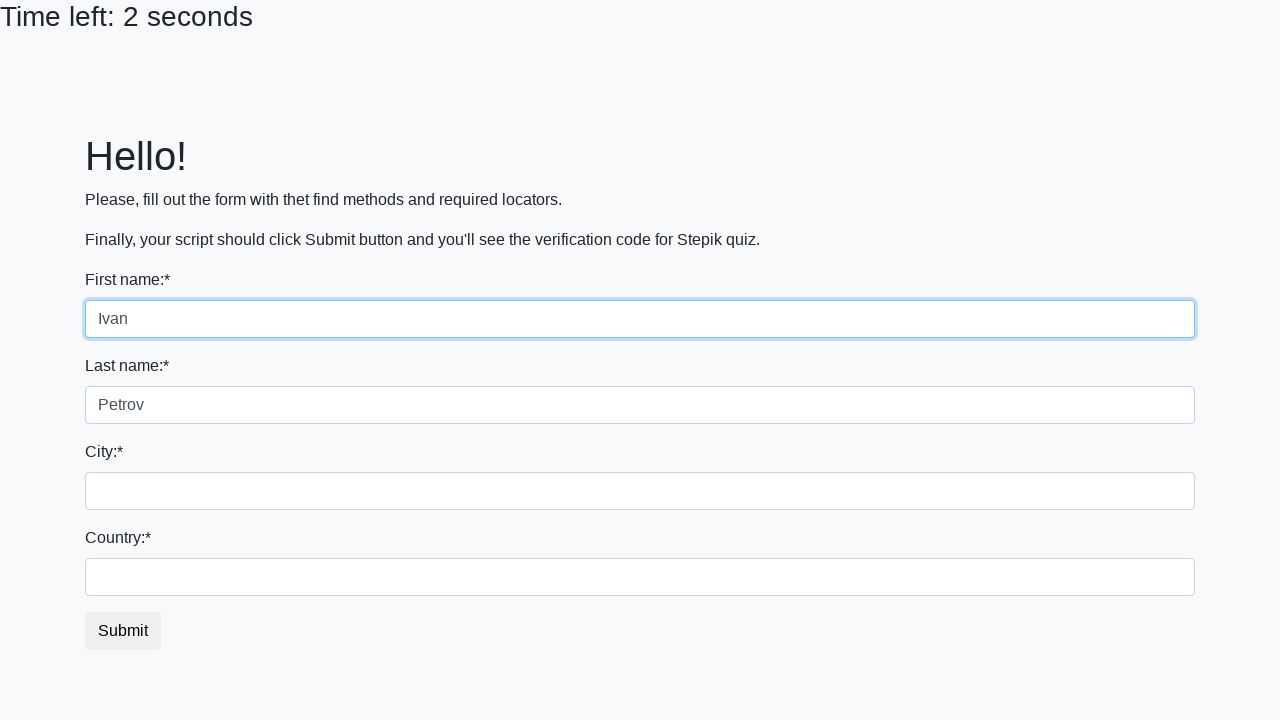

Filled country field with 'Russia' on #country
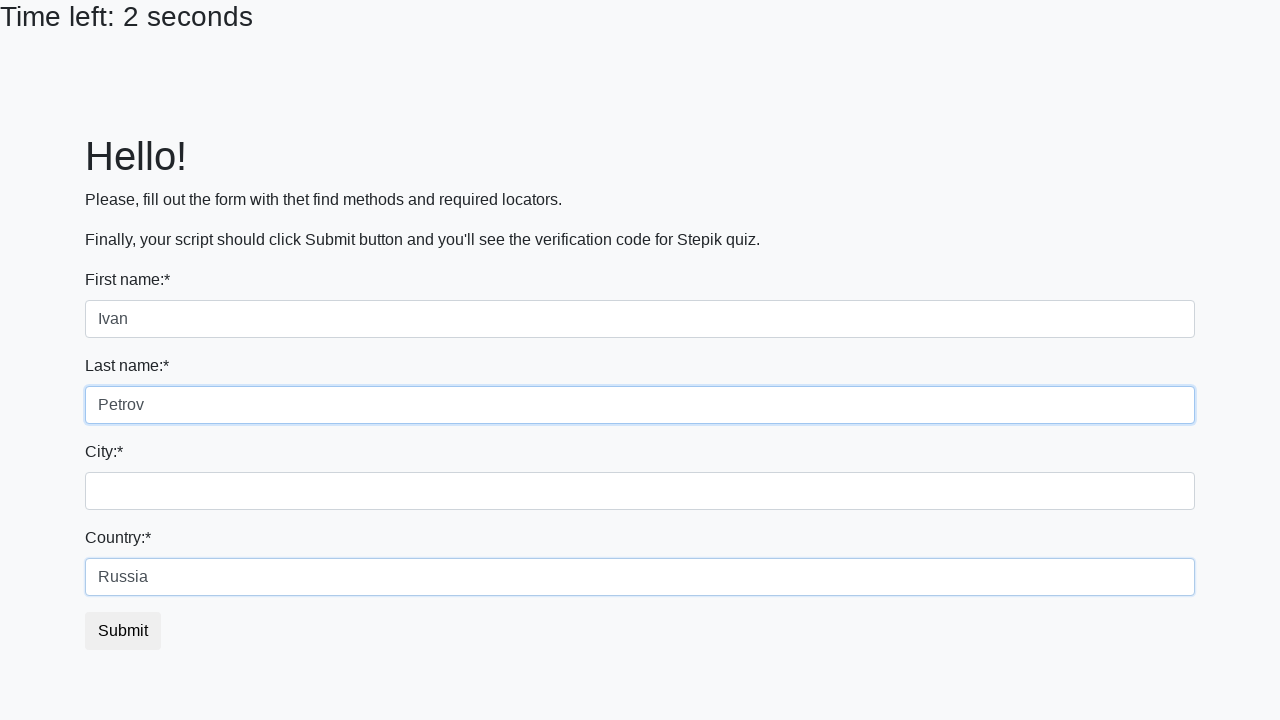

Filled city field with 'Smolensk' on .city
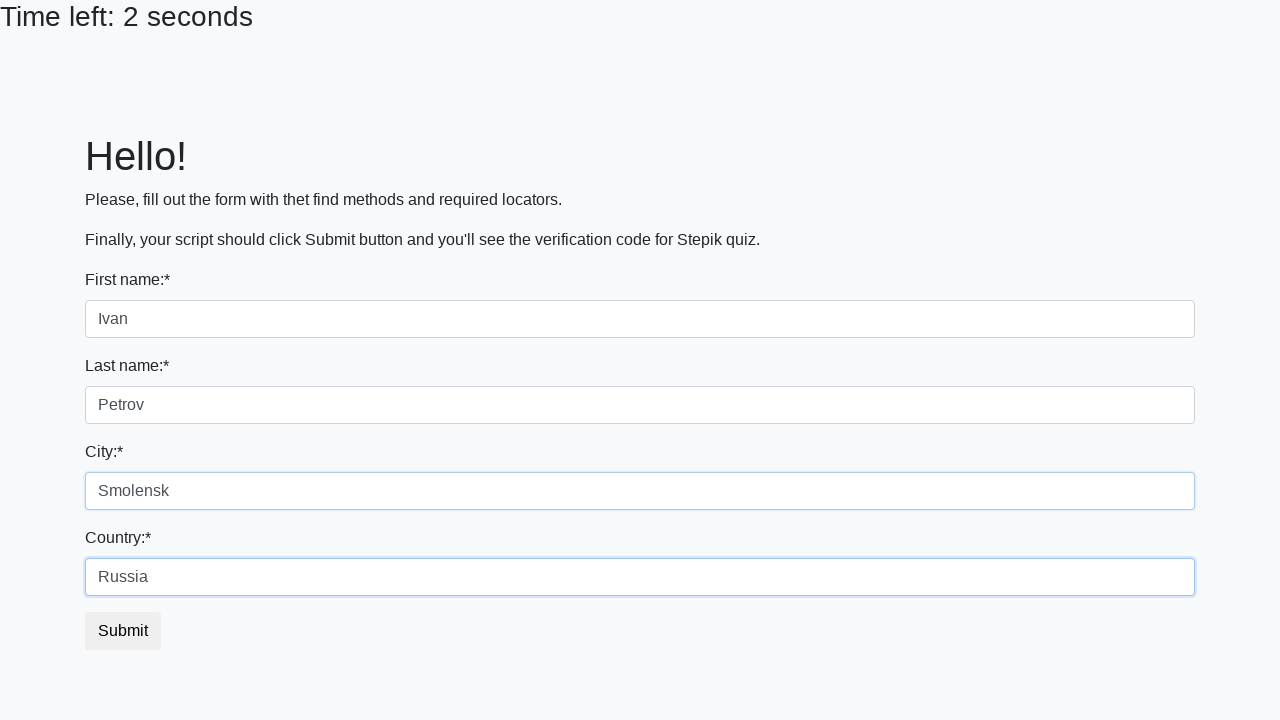

Clicked submit button at (123, 631) on button
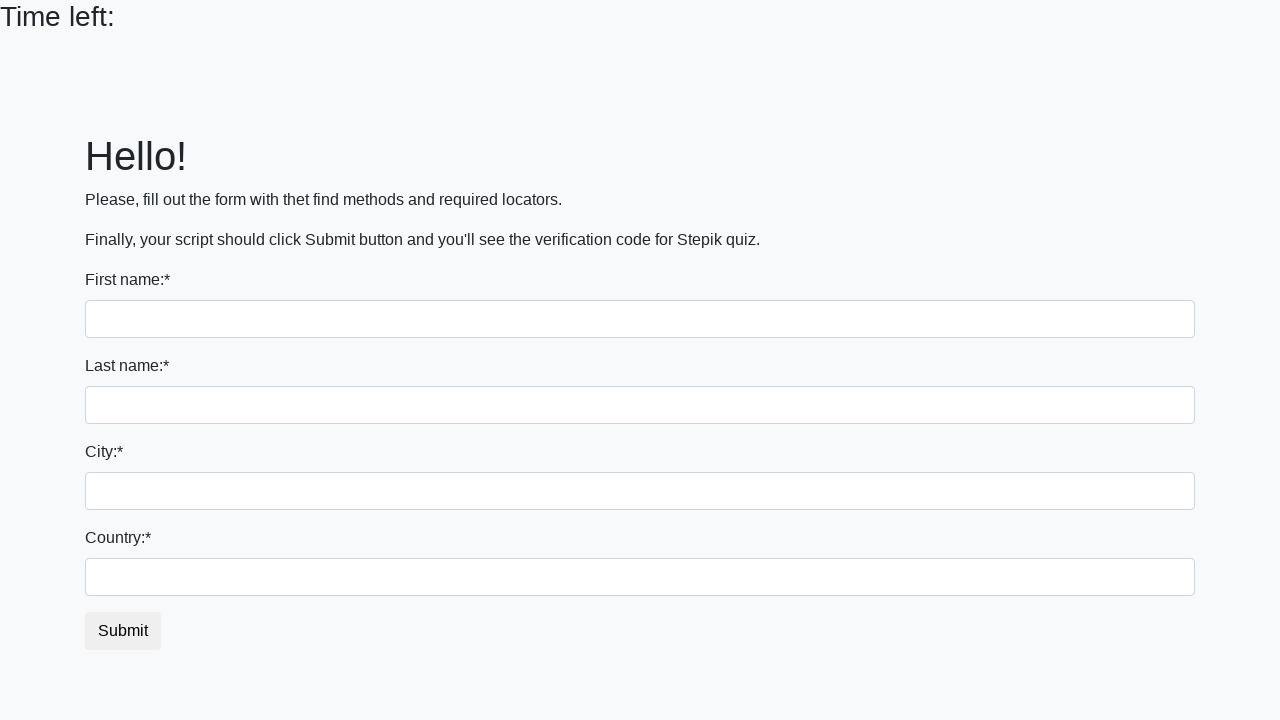

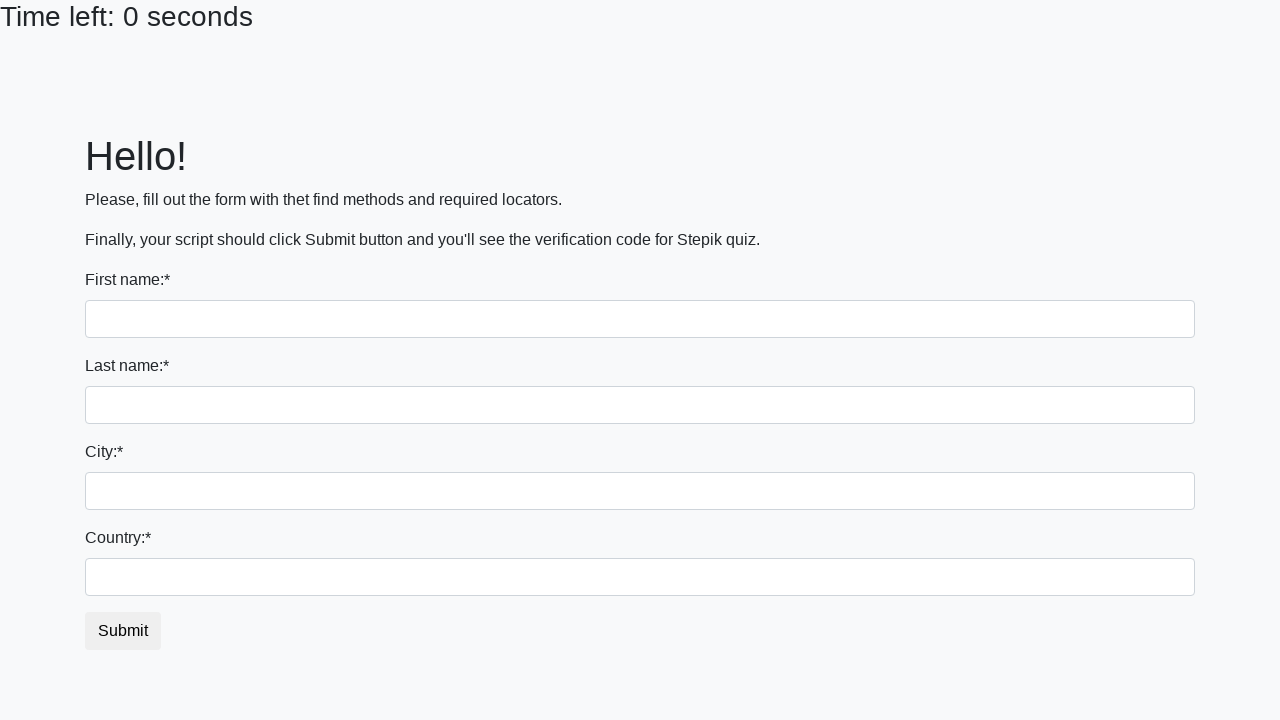